Tests JavaScript alert handling by interacting with three types of alerts: simple alert, confirm dialog, and prompt dialog

Starting URL: https://the-internet.herokuapp.com/javascript_alerts

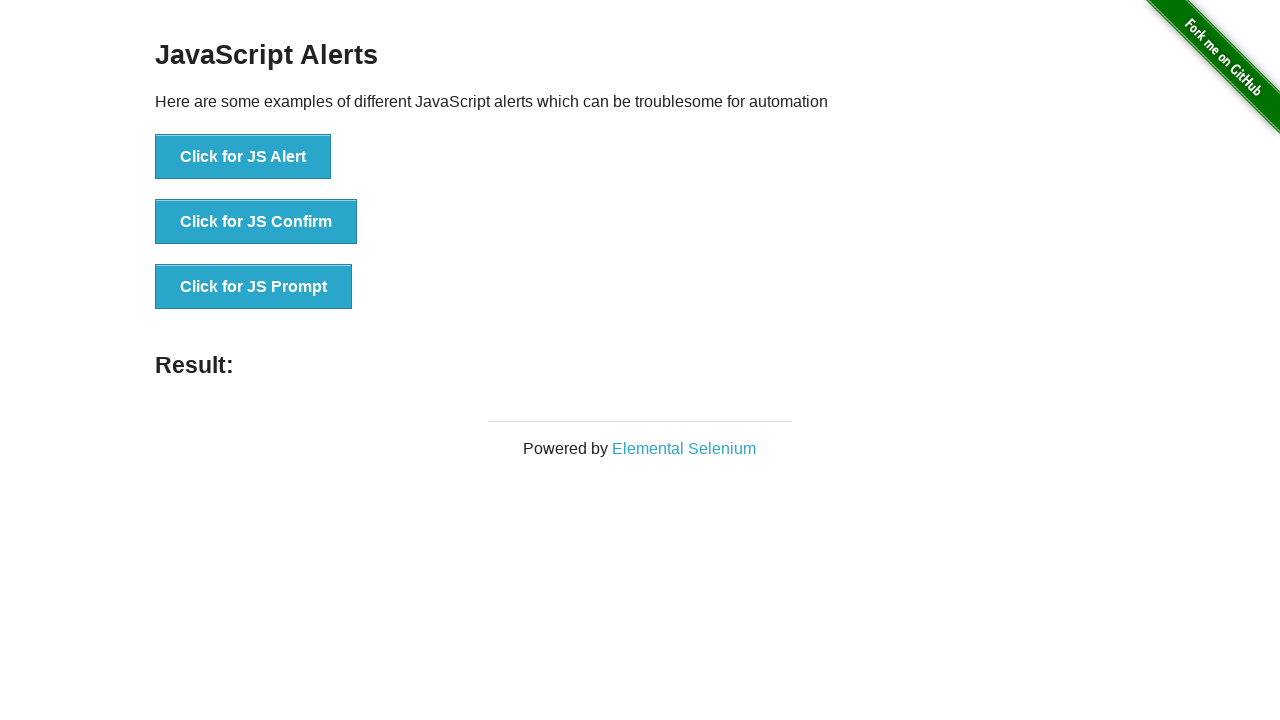

Clicked JS Alert button and accepted the alert dialog at (243, 157) on button:has-text("Click for JS Alert")
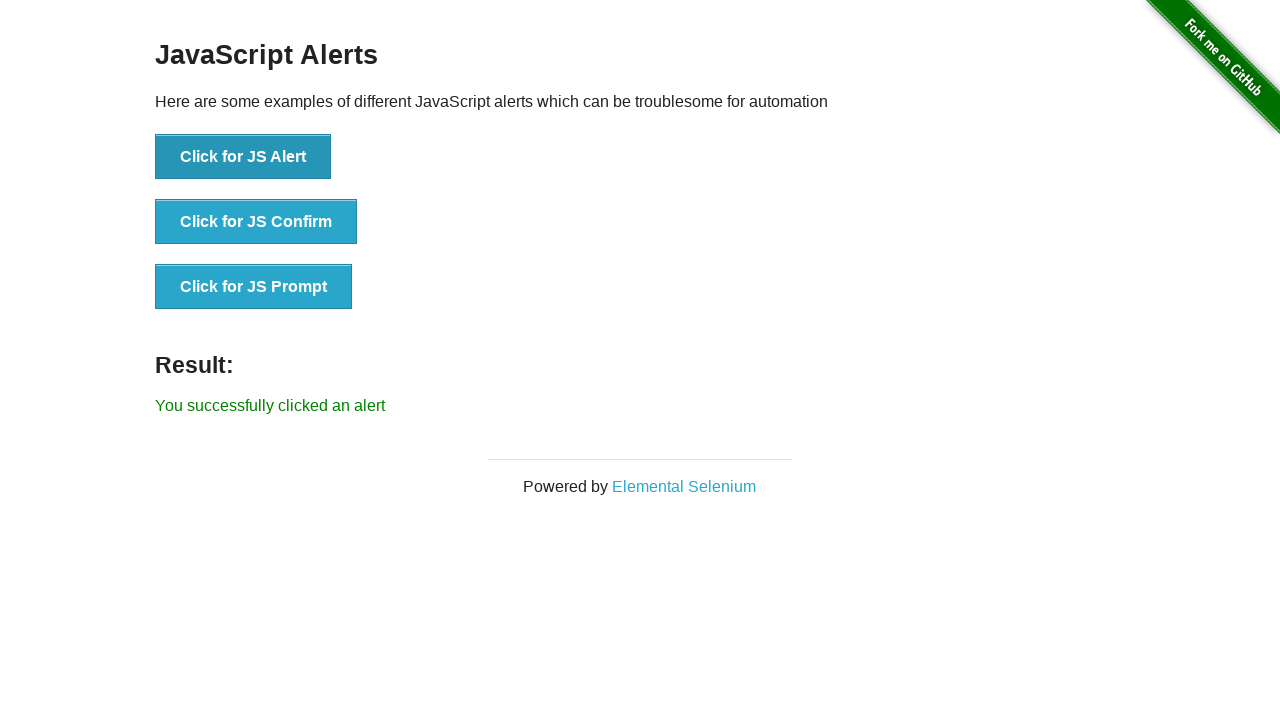

Verified success message for simple alert appeared
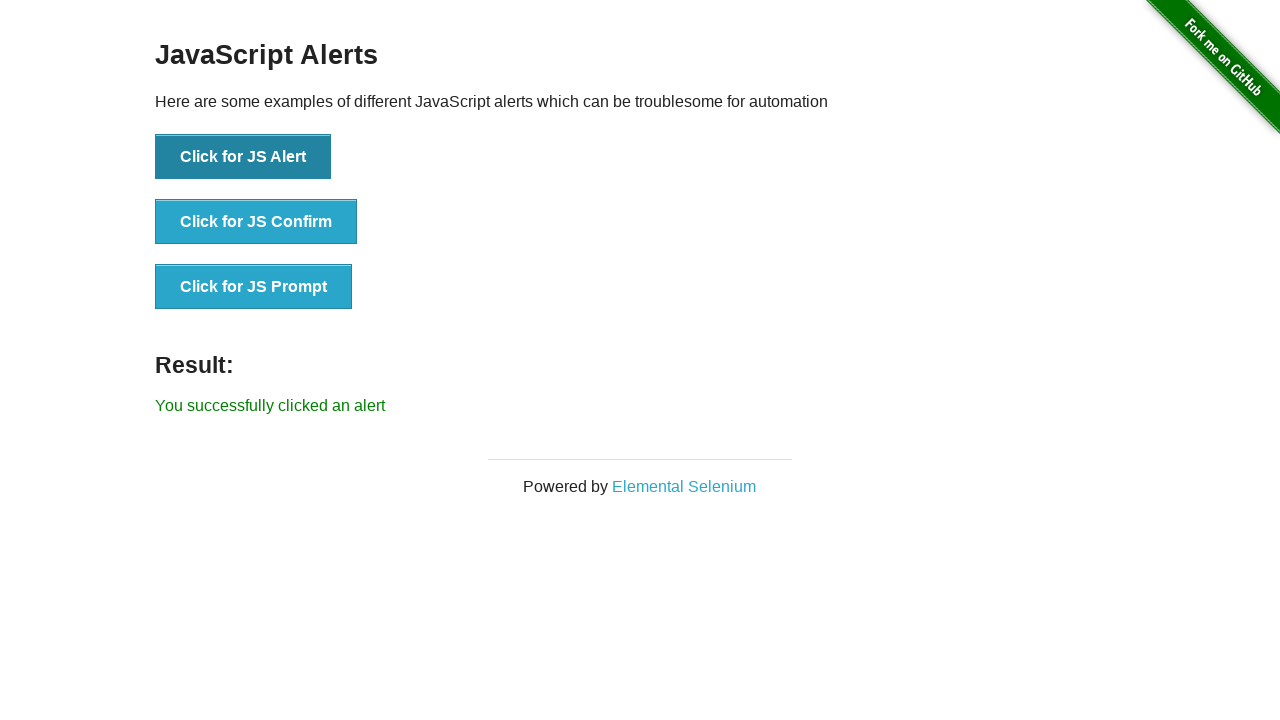

Clicked JS Confirm button and dismissed the confirm dialog at (256, 222) on button:has-text("Click for JS Confirm")
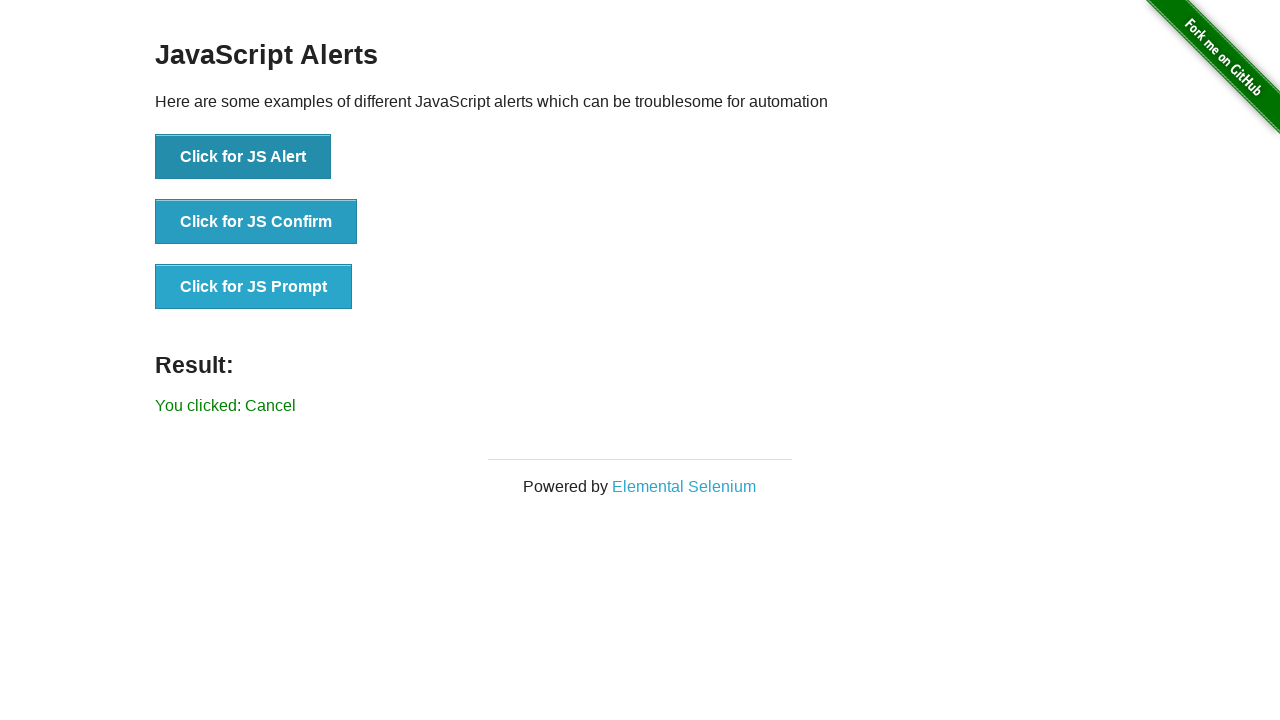

Verified cancel message for confirm dialog appeared
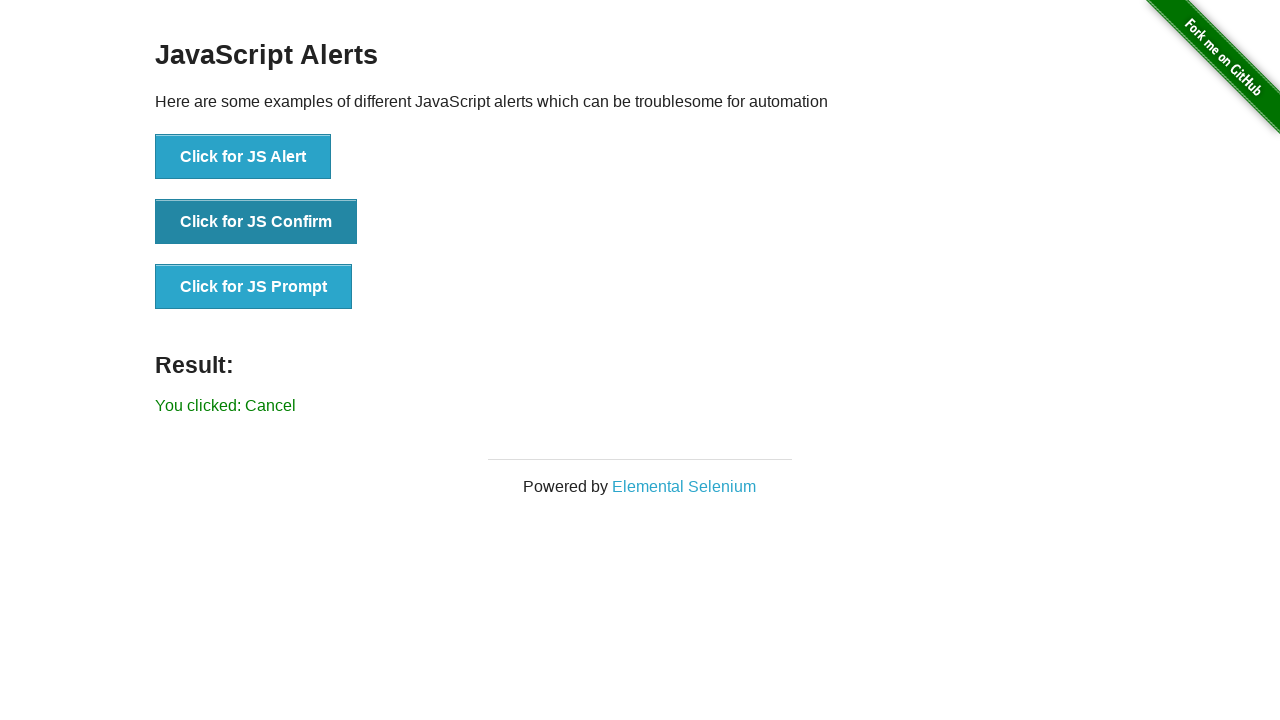

Clicked JS Prompt button and accepted with text 'Set Text via Automation' at (254, 287) on button:has-text("Click for JS Prompt")
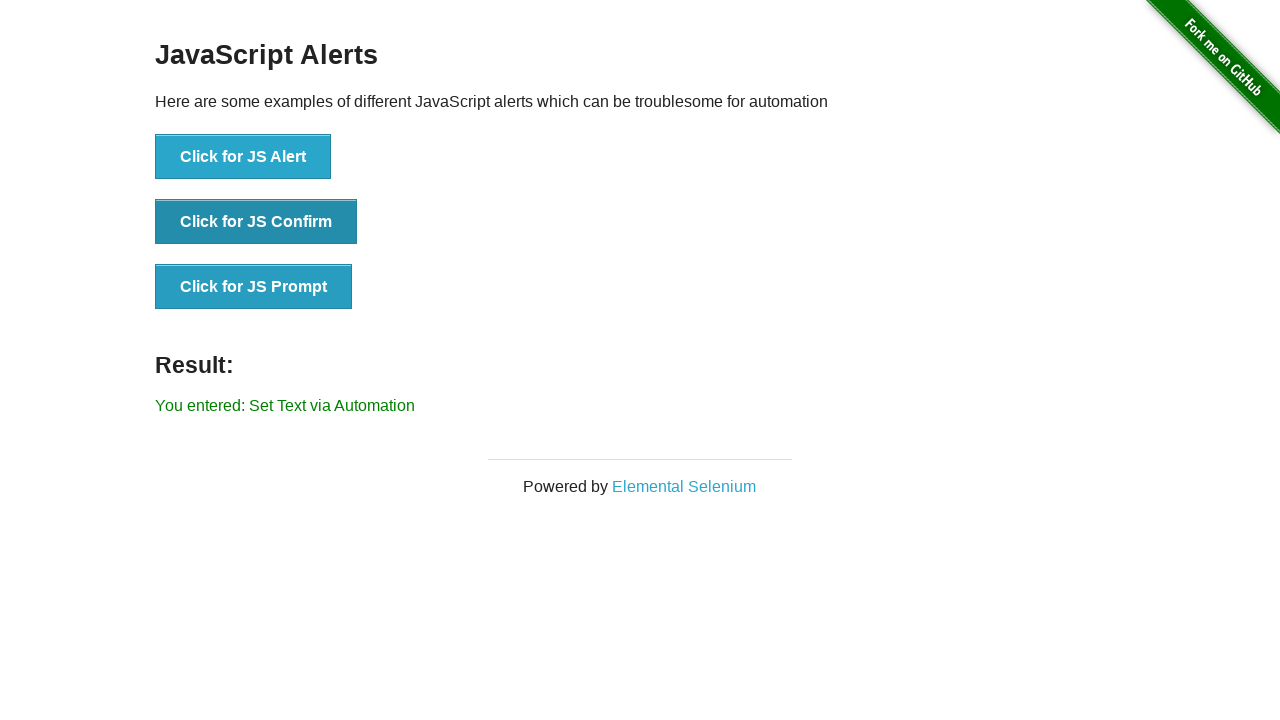

Verified entered text message for prompt dialog appeared
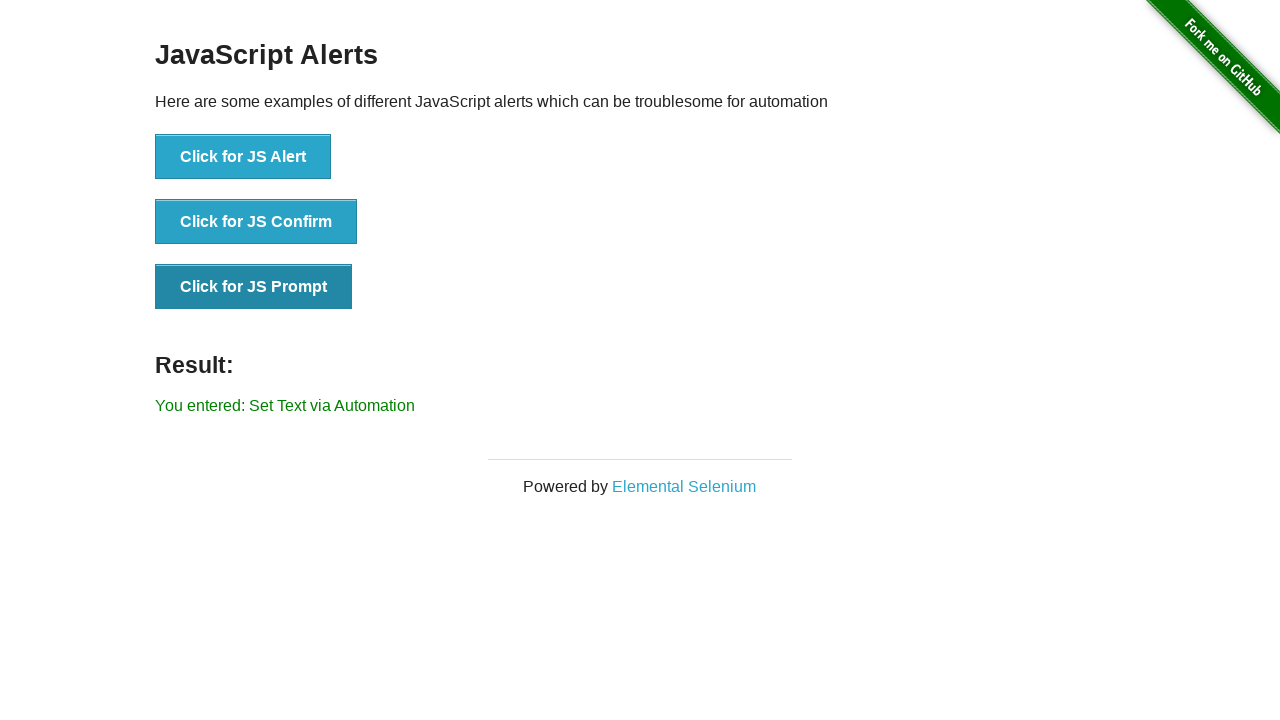

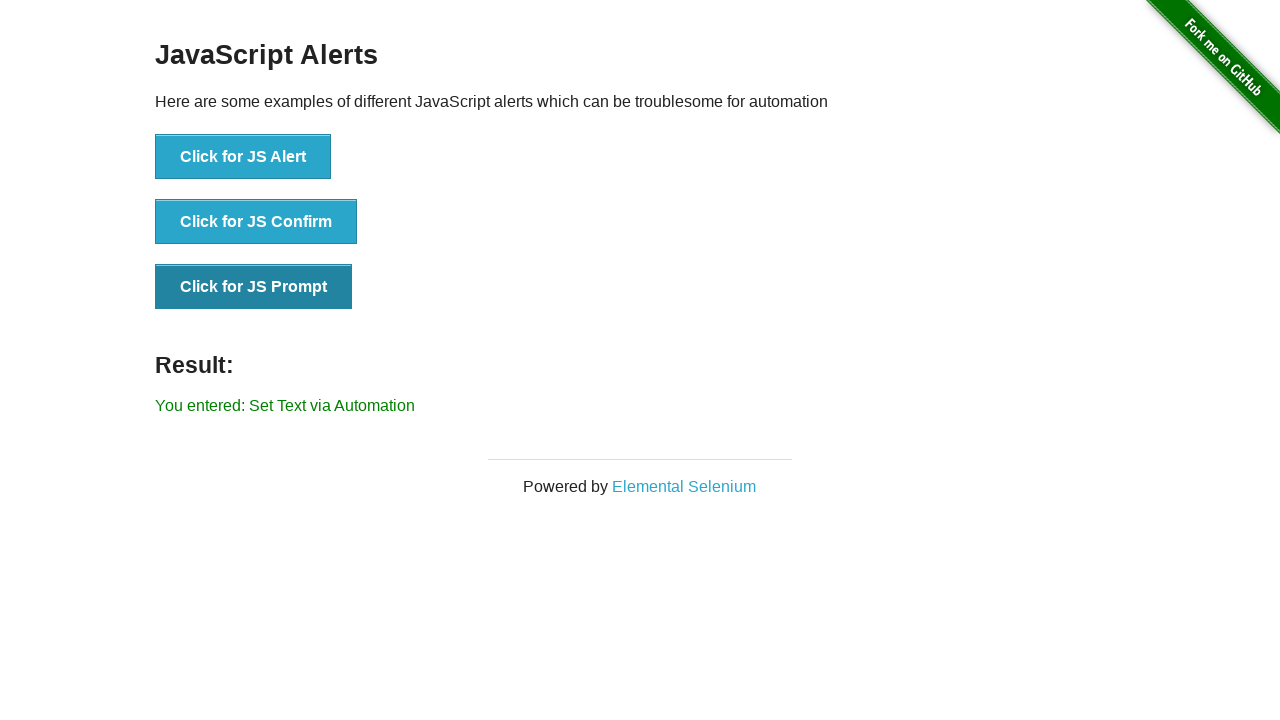